Tests opening multiple links from the status codes page by finding all links within the content section and opening each one in a new tab using keyboard shortcuts

Starting URL: https://the-internet.herokuapp.com/status_codes

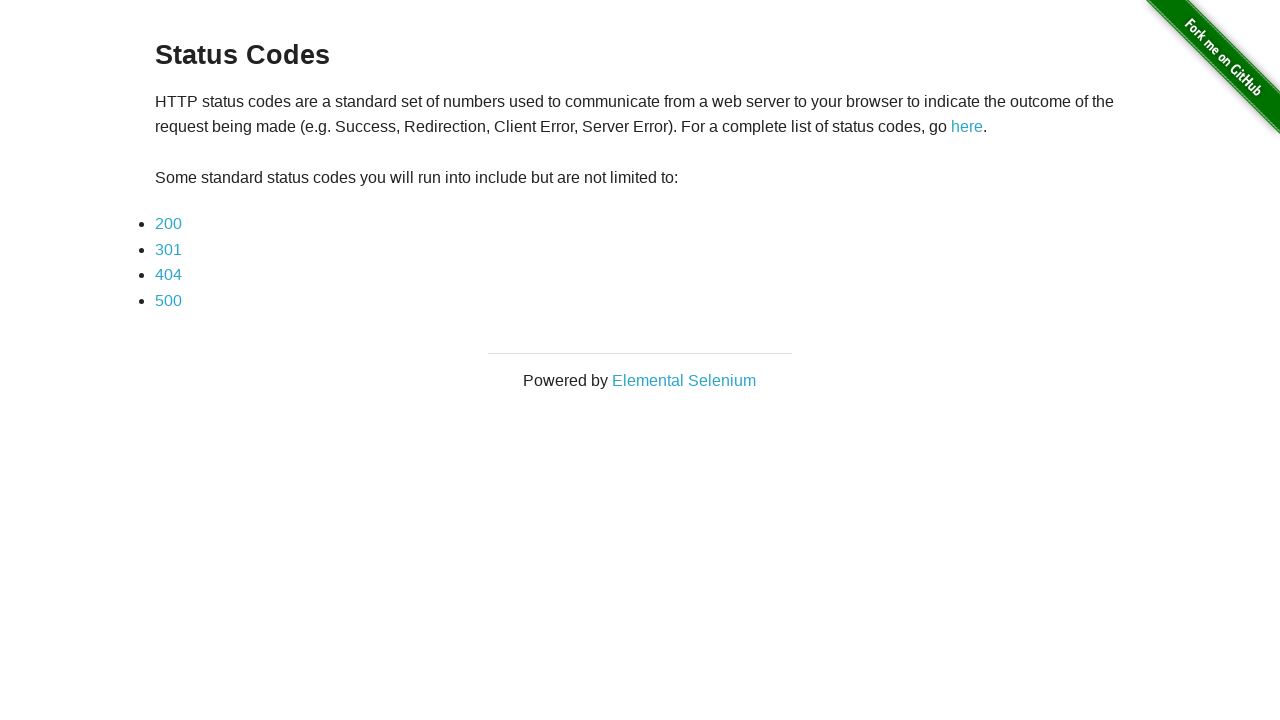

Waited for content section to load
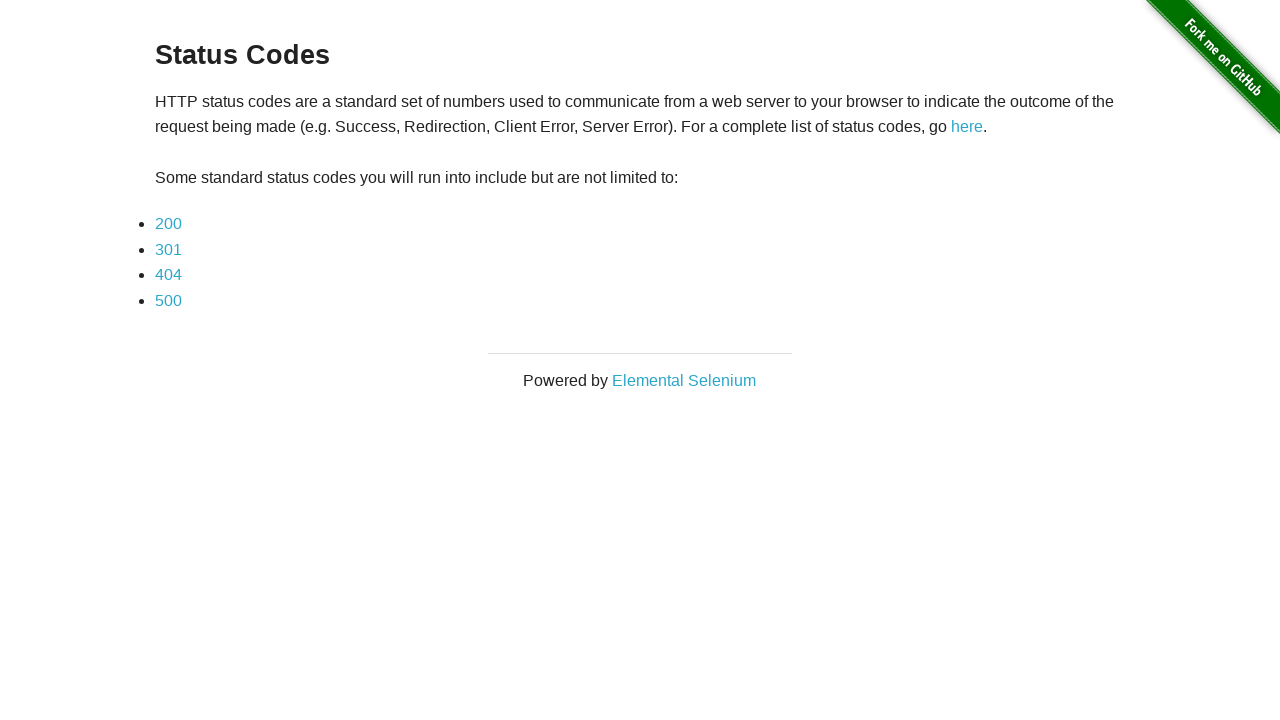

Located all links within the content section
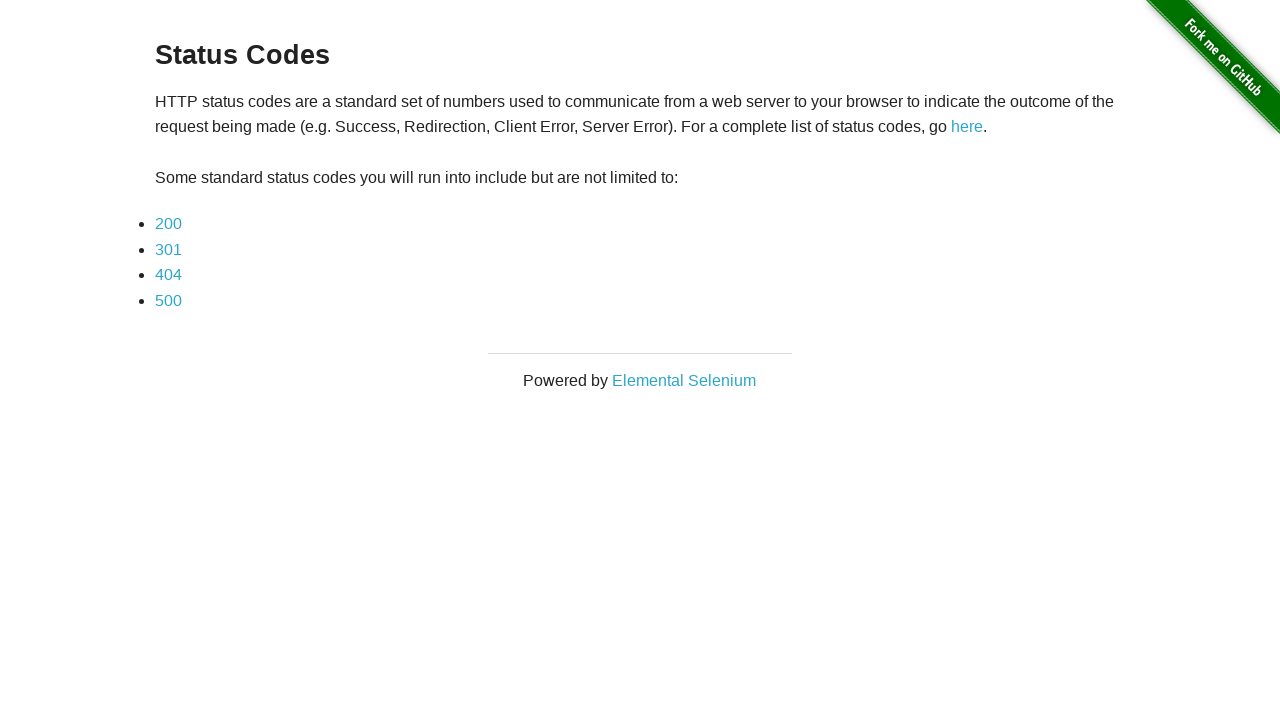

Found 5 links in the content section
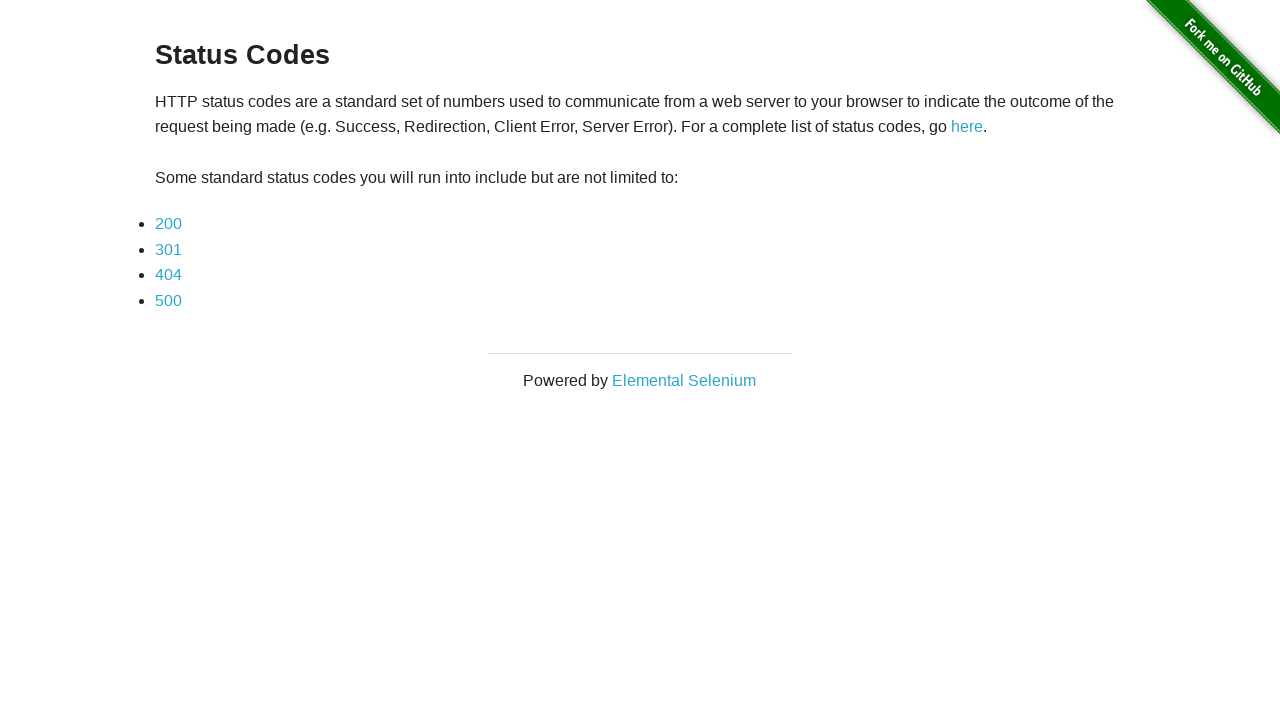

Opened link 1 of 5 in a new tab using Ctrl+Click at (967, 127) on #content a >> nth=0
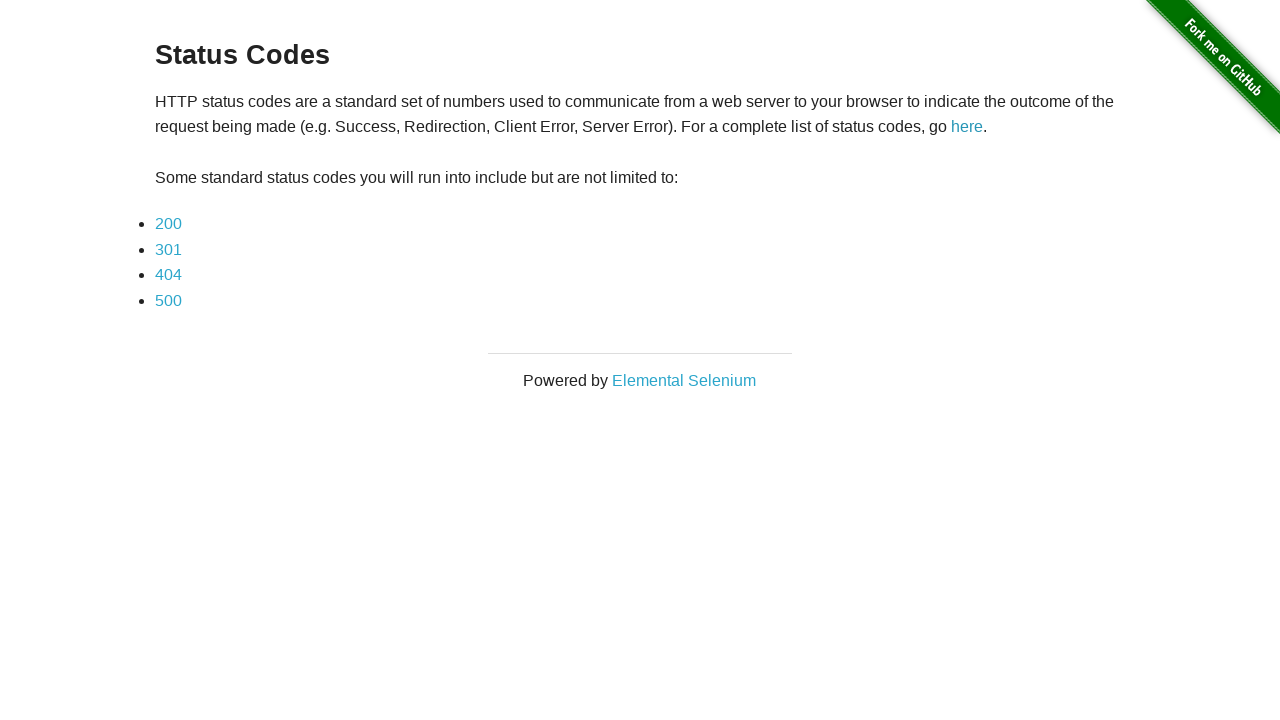

Opened link 2 of 5 in a new tab using Ctrl+Click at (168, 224) on #content a >> nth=1
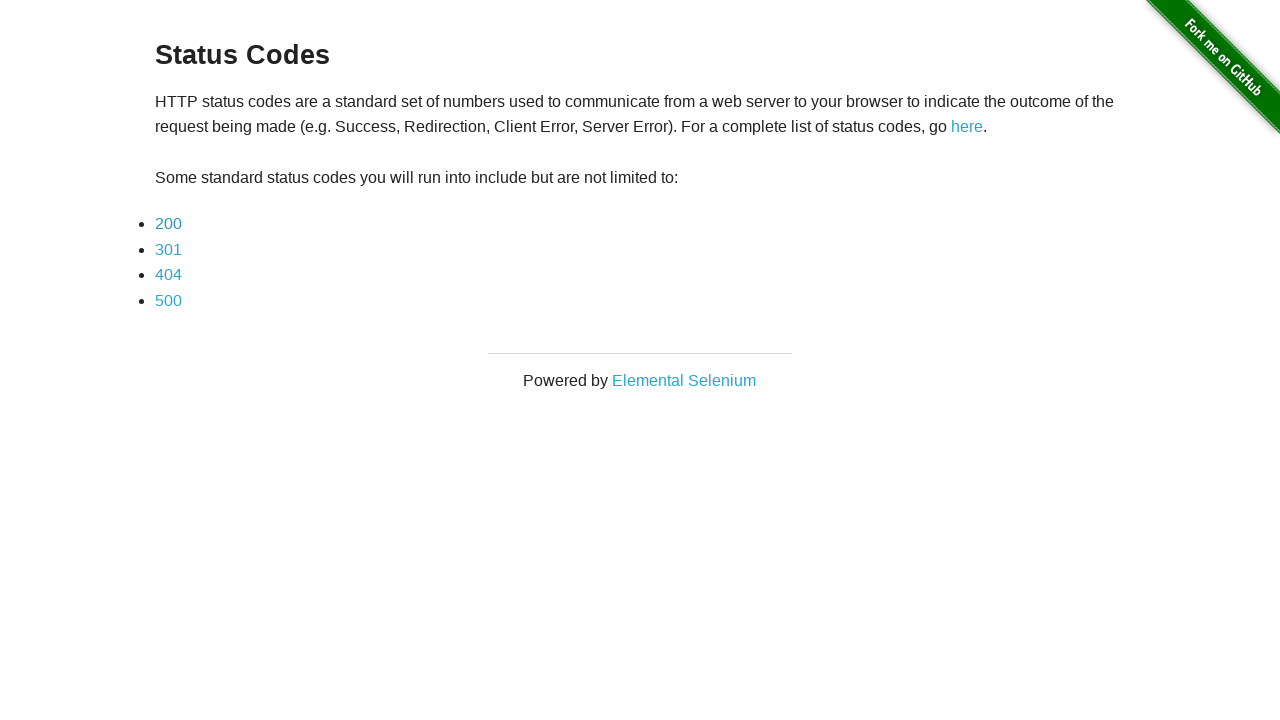

Opened link 3 of 5 in a new tab using Ctrl+Click at (168, 249) on #content a >> nth=2
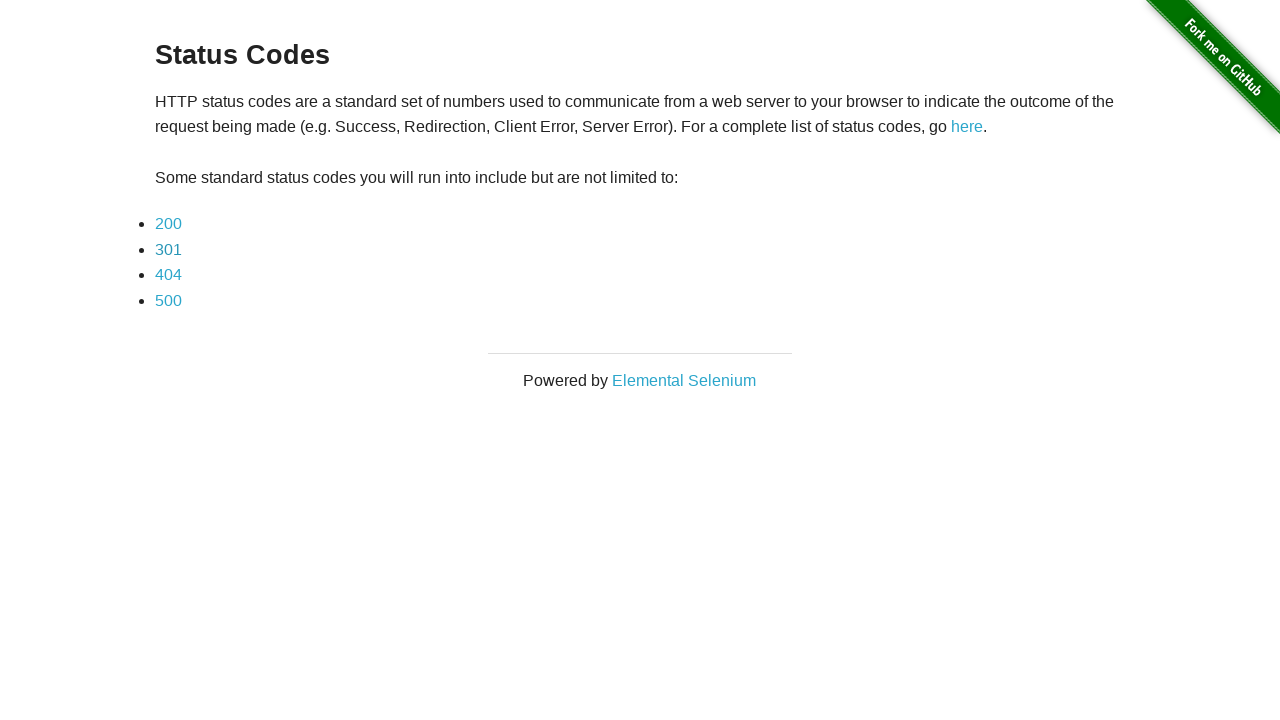

Opened link 4 of 5 in a new tab using Ctrl+Click at (168, 275) on #content a >> nth=3
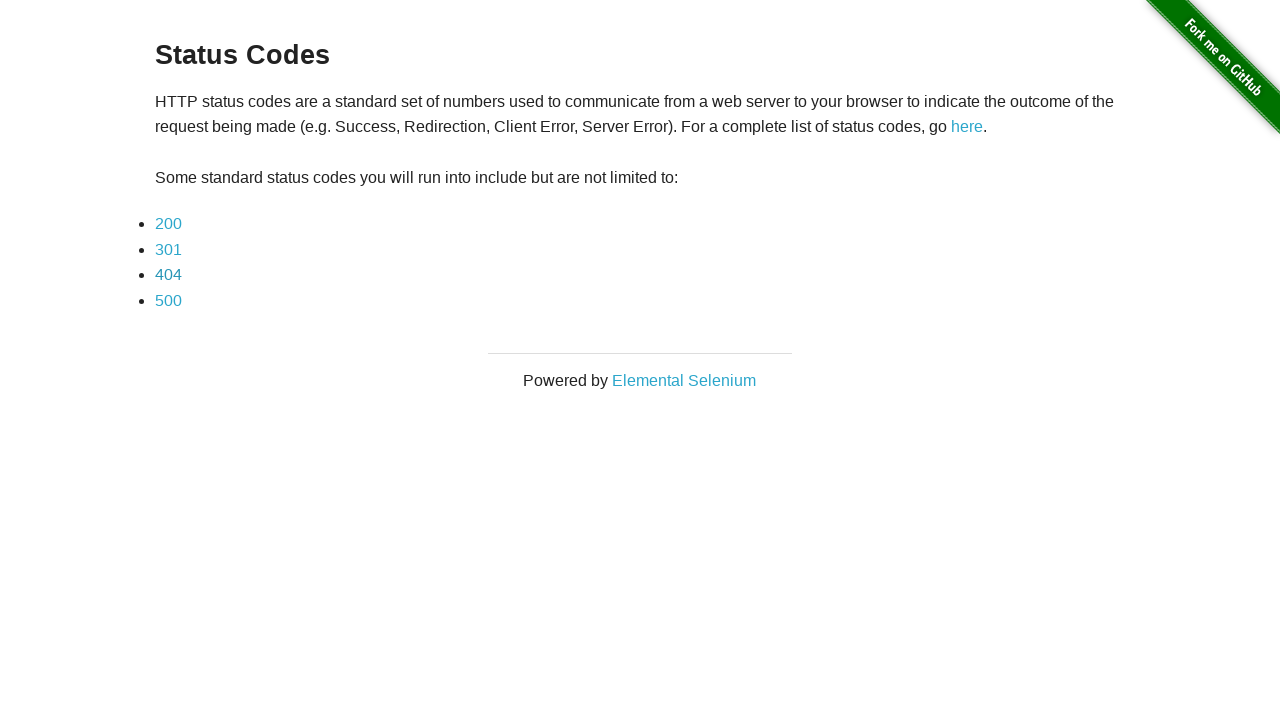

Opened link 5 of 5 in a new tab using Ctrl+Click at (168, 300) on #content a >> nth=4
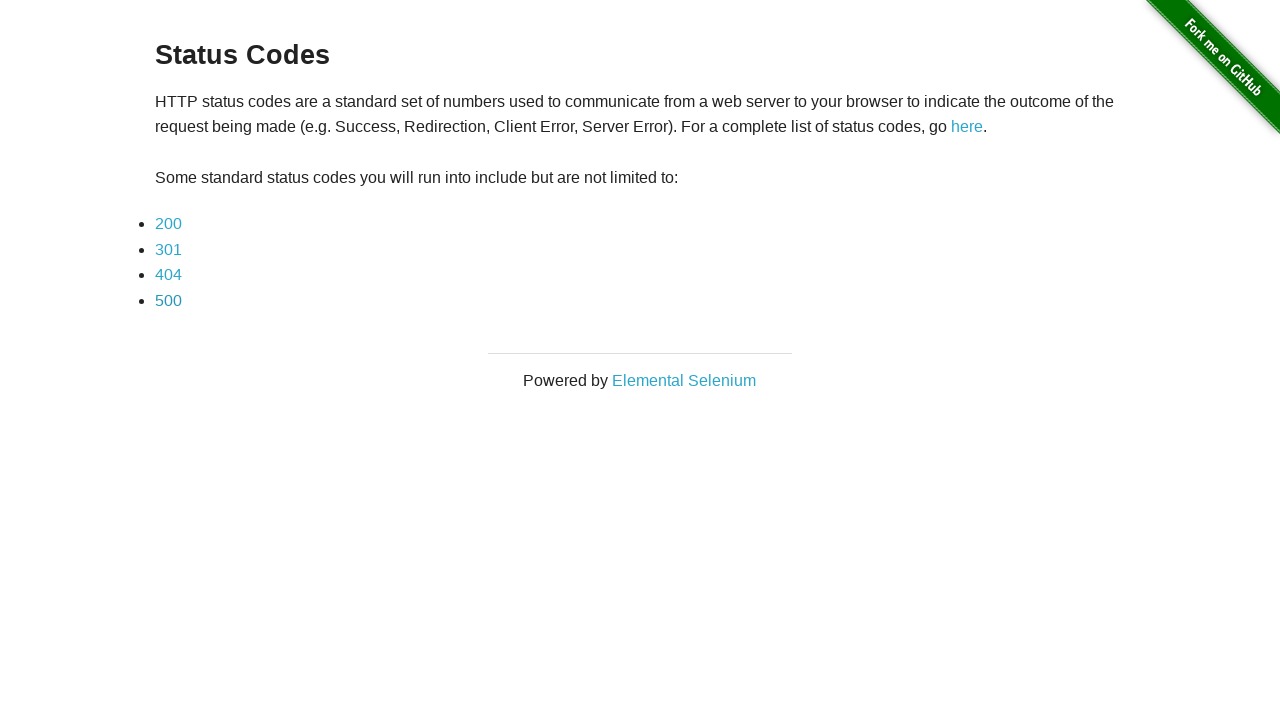

Waited for all tabs to fully open
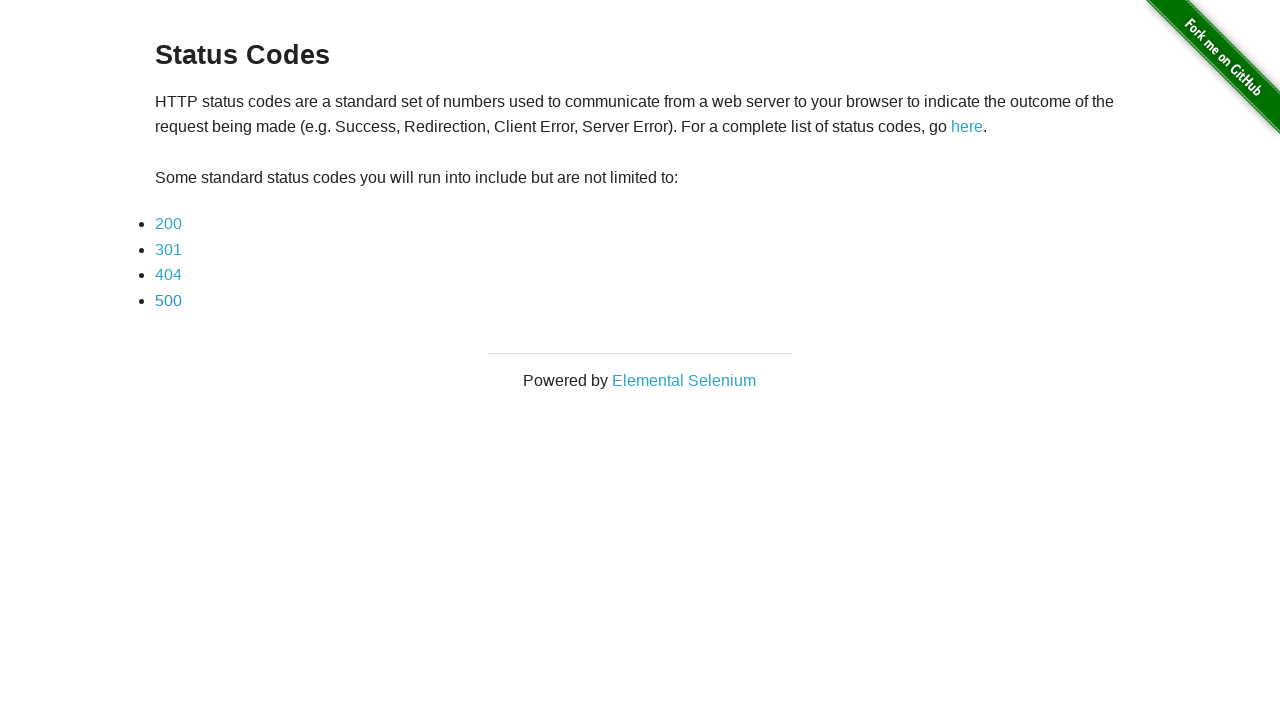

Retrieved all open pages/tabs from context (6 total)
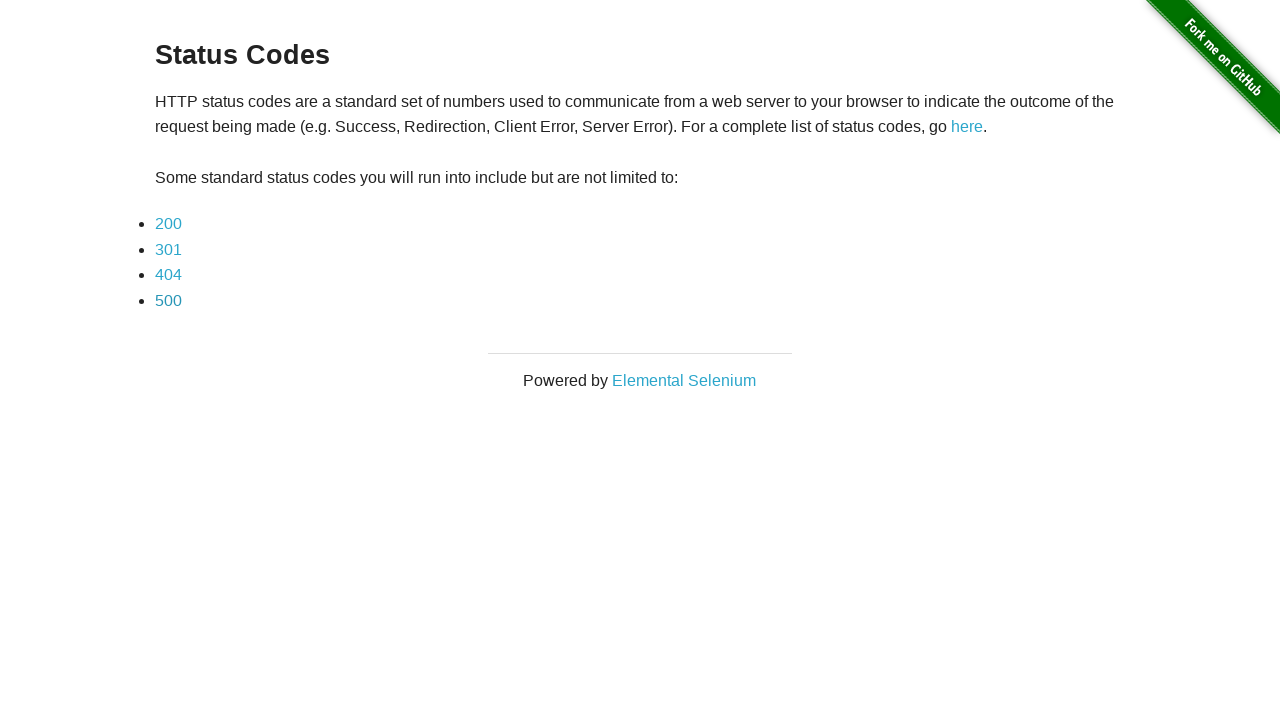

Waited for page to reach domcontentloaded state
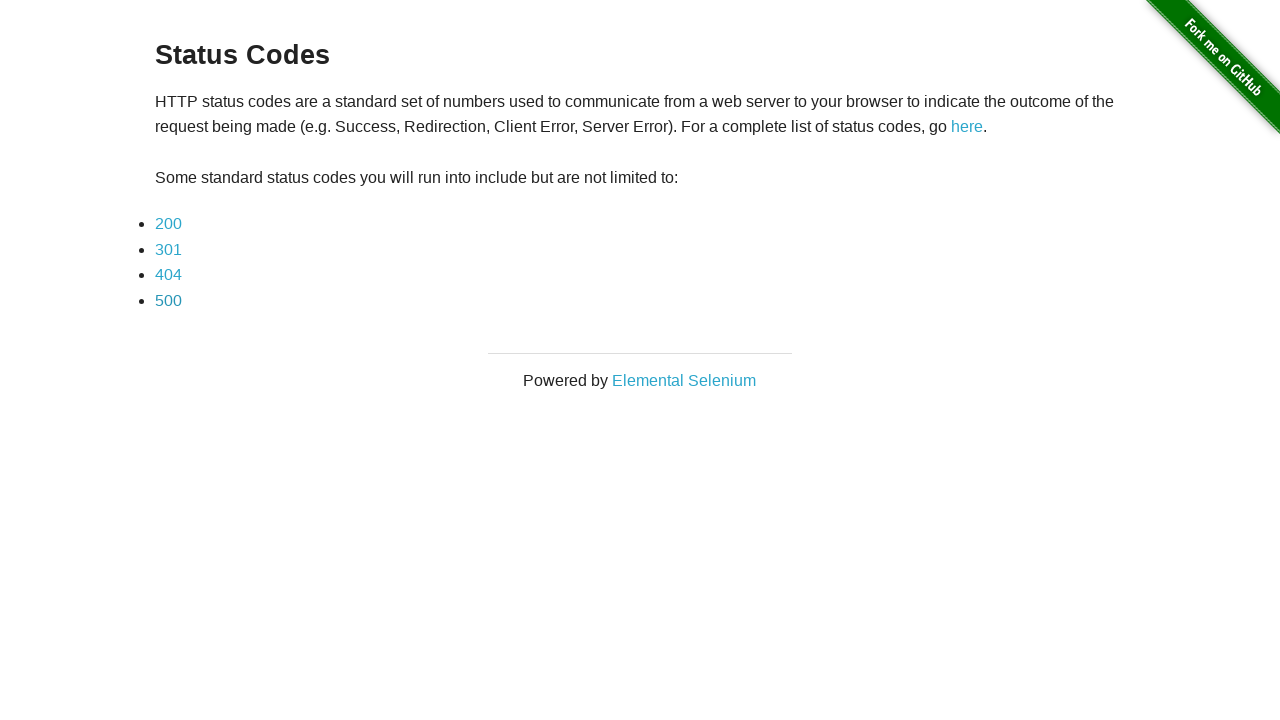

Waited for page to reach domcontentloaded state
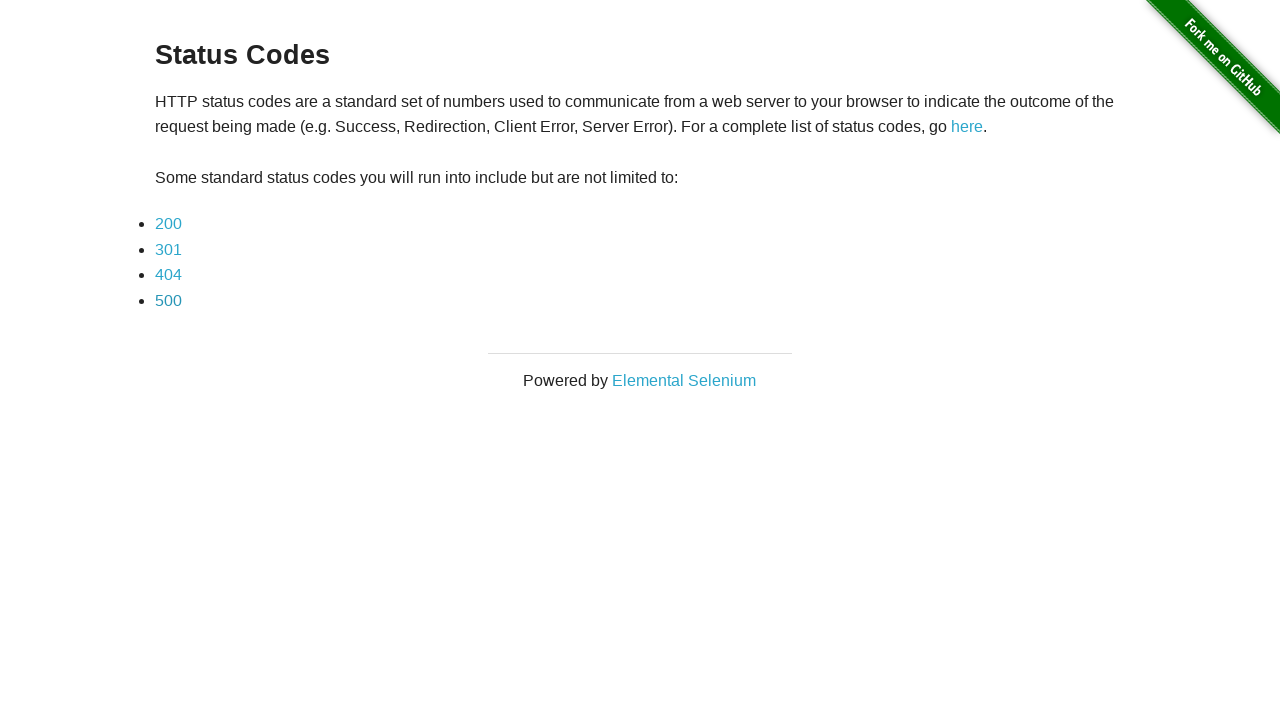

Waited for page to reach domcontentloaded state
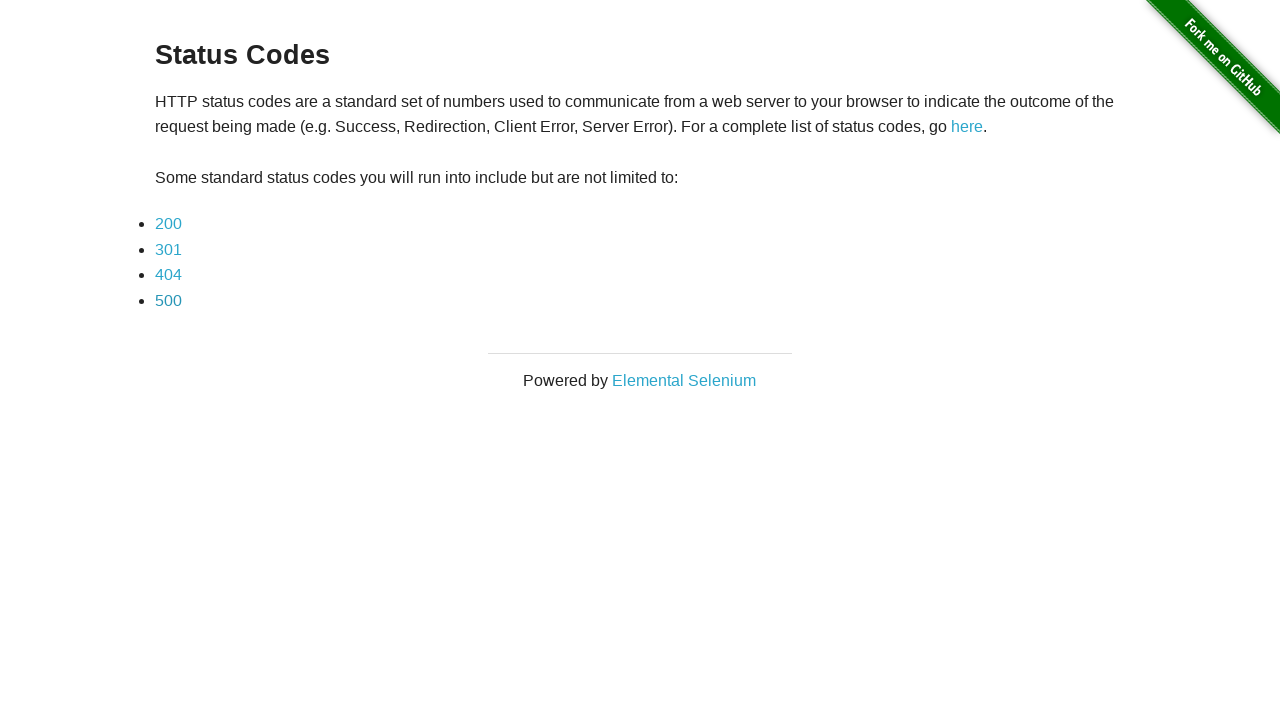

Waited for page to reach domcontentloaded state
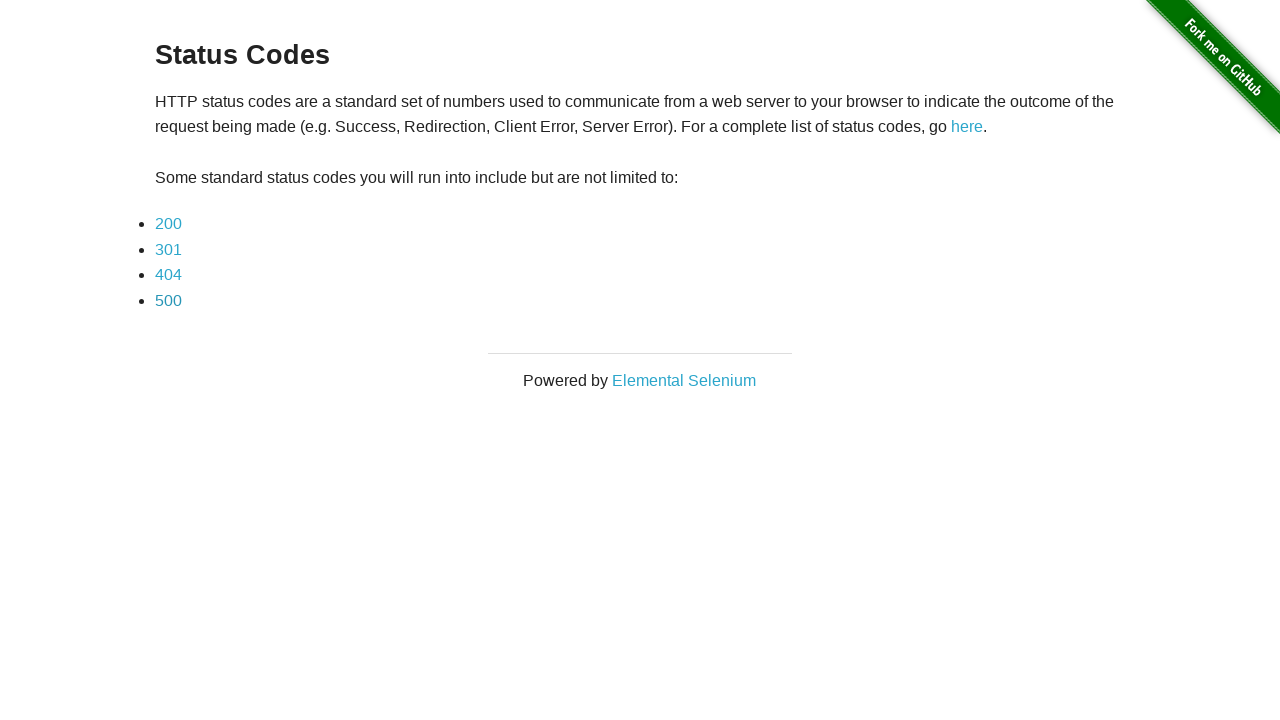

Waited for page to reach domcontentloaded state
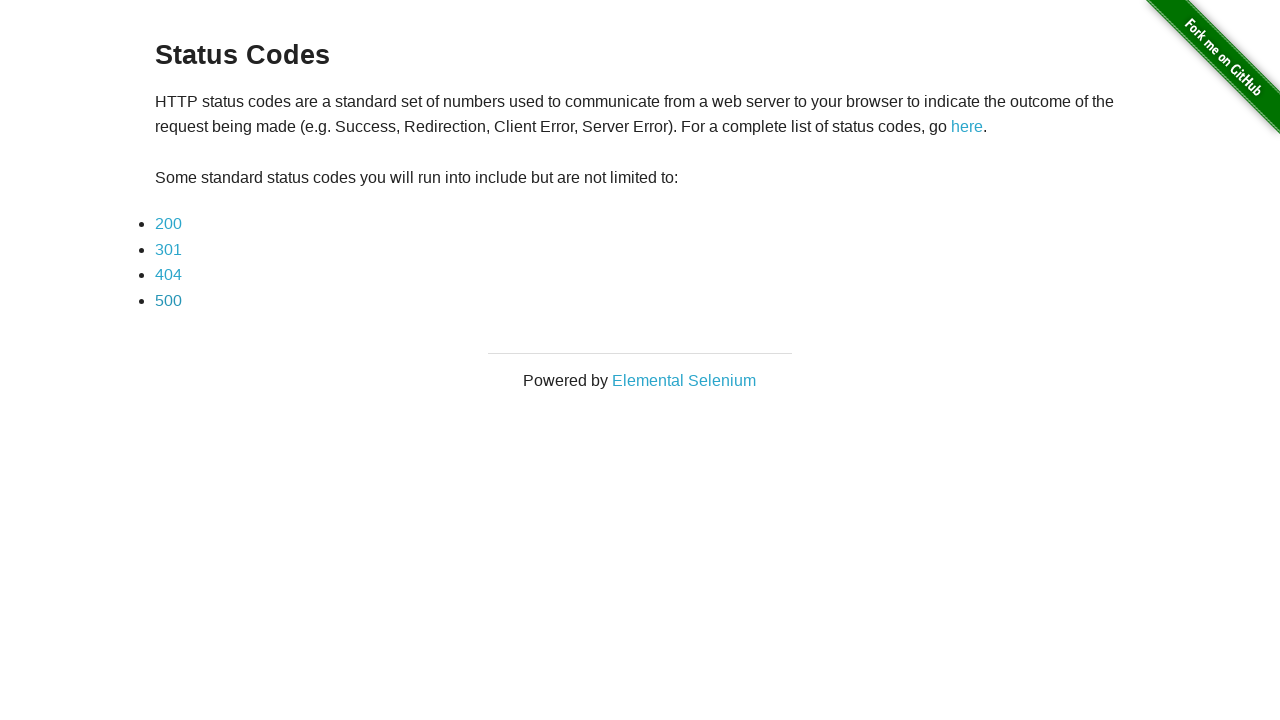

Waited for page to reach domcontentloaded state
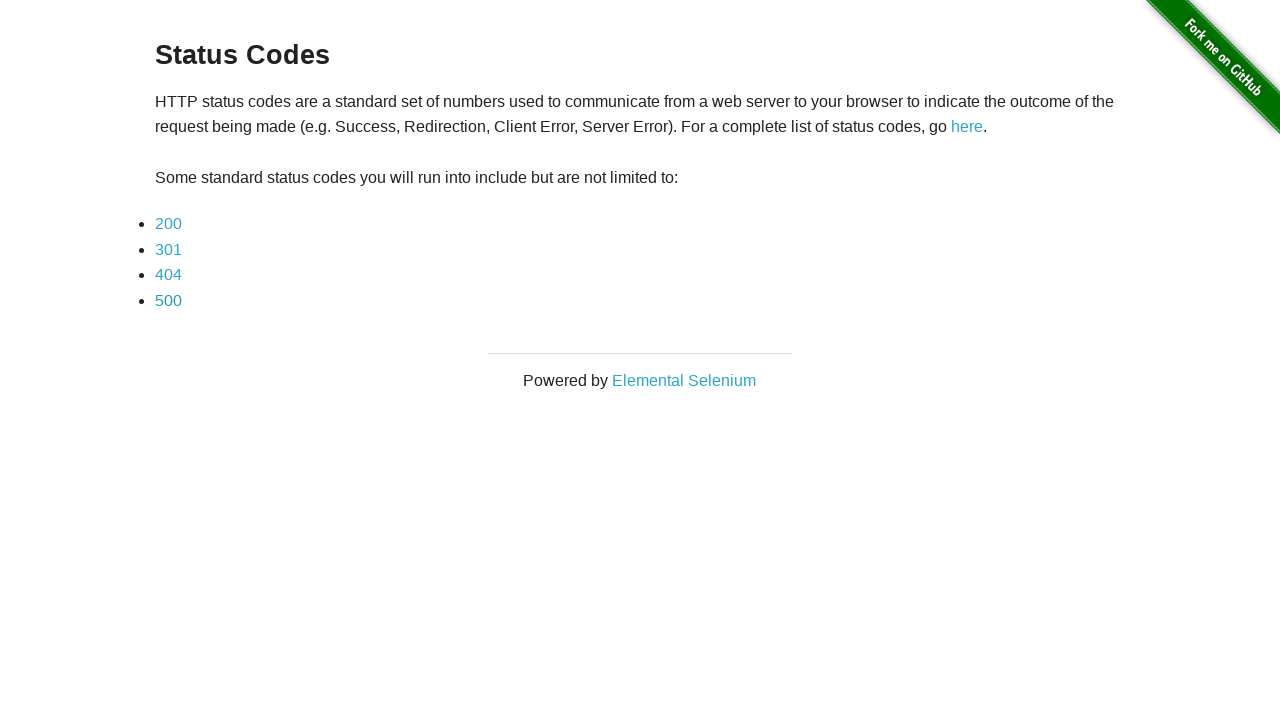

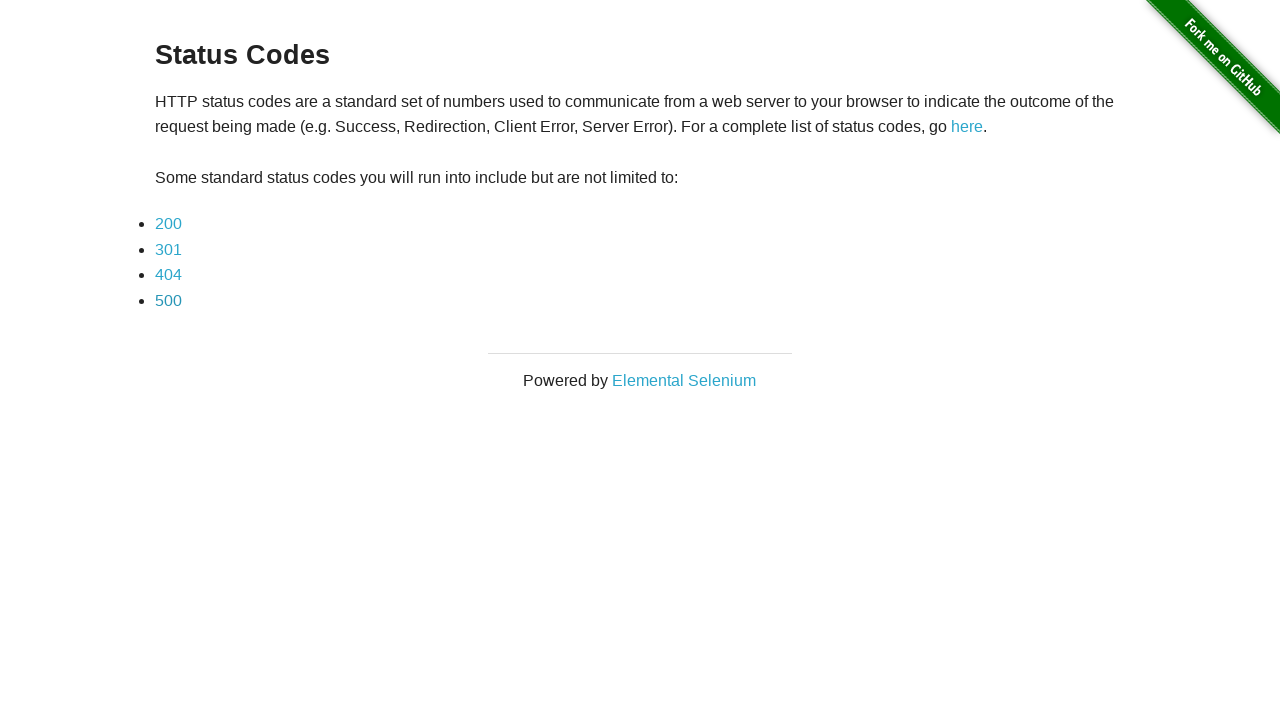